Tests ARK identifier creation by filling in target URL, who, what, and when fields, then submitting the form and verifying the identifier was created

Starting URL: https://ezid.cdlib.org

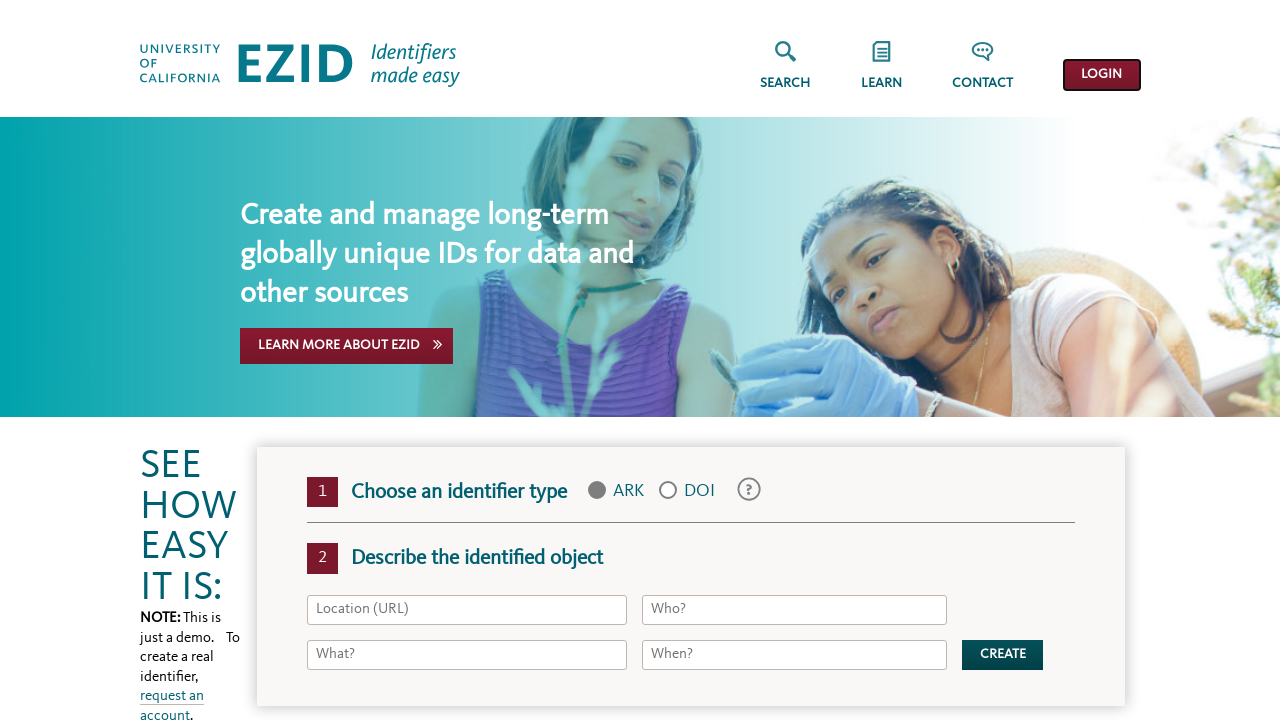

Navigated to EZID homepage
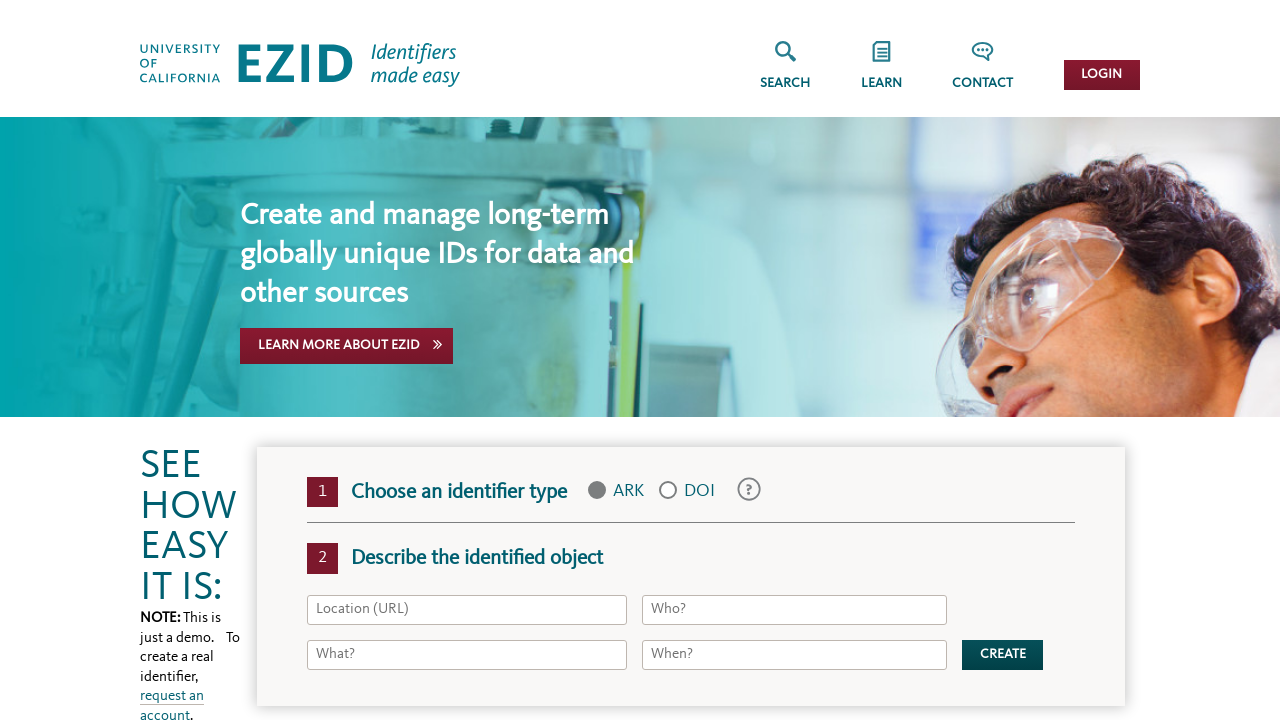

Filled in target URL field with 'https://google.com' on #target
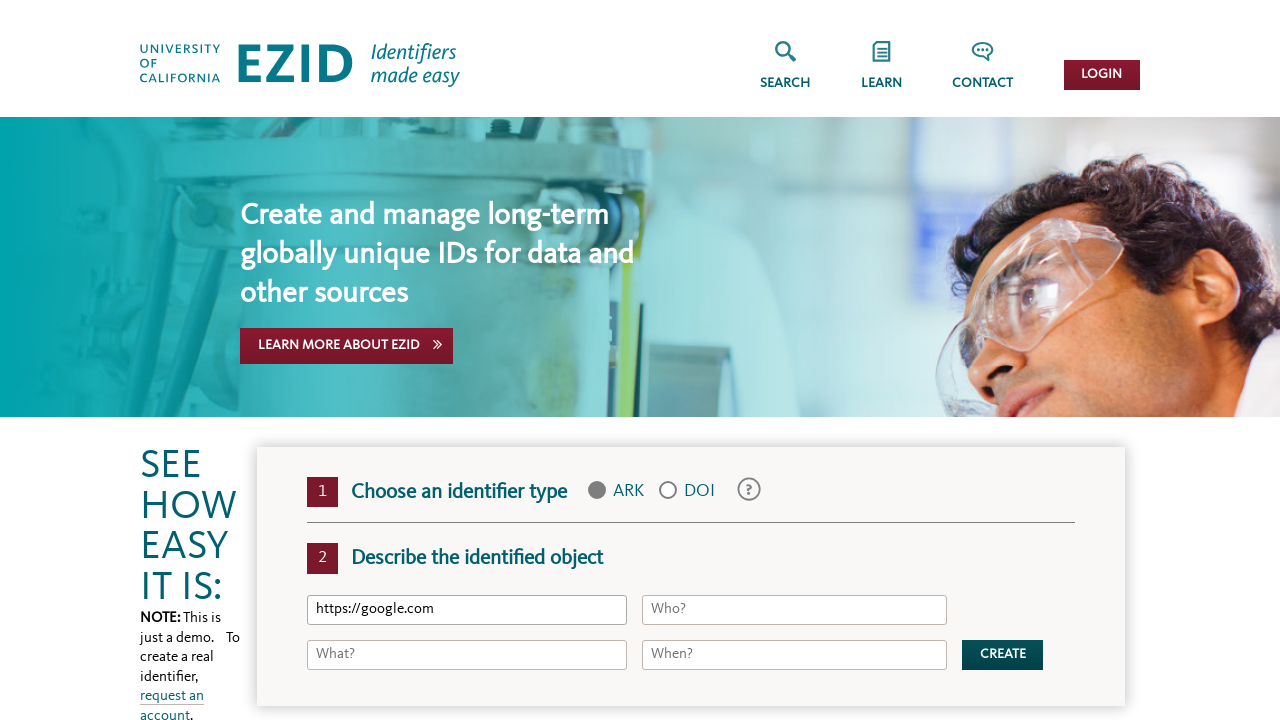

Filled in 'who' field with 'test ark who' on #erc\.who
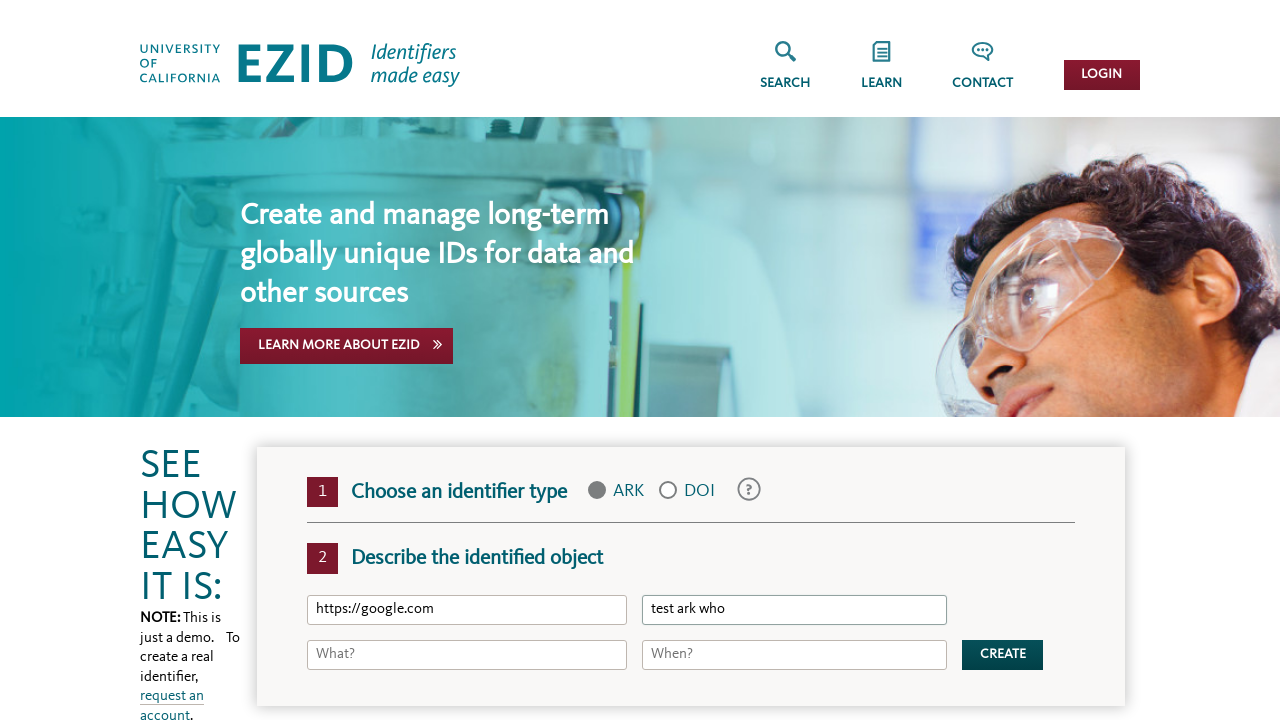

Filled in 'what' field with 'test ark what' on #erc\.what
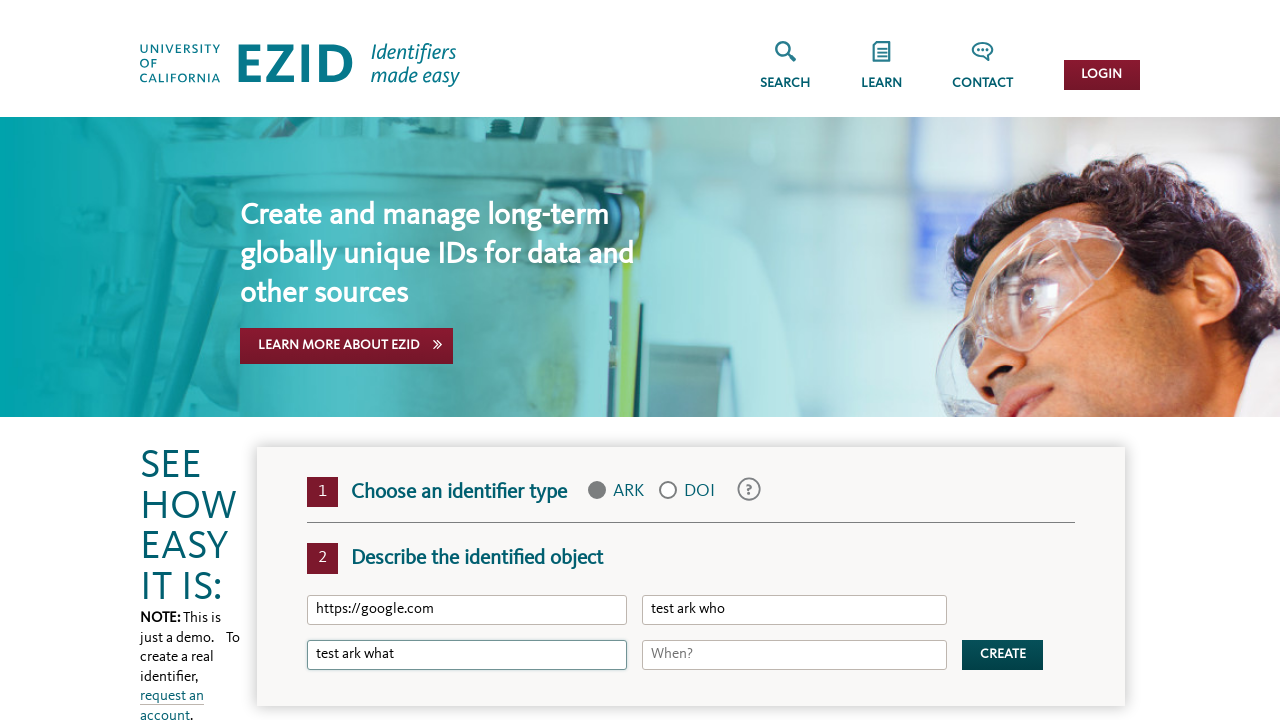

Filled in 'when' field with '2024' on #erc\.when
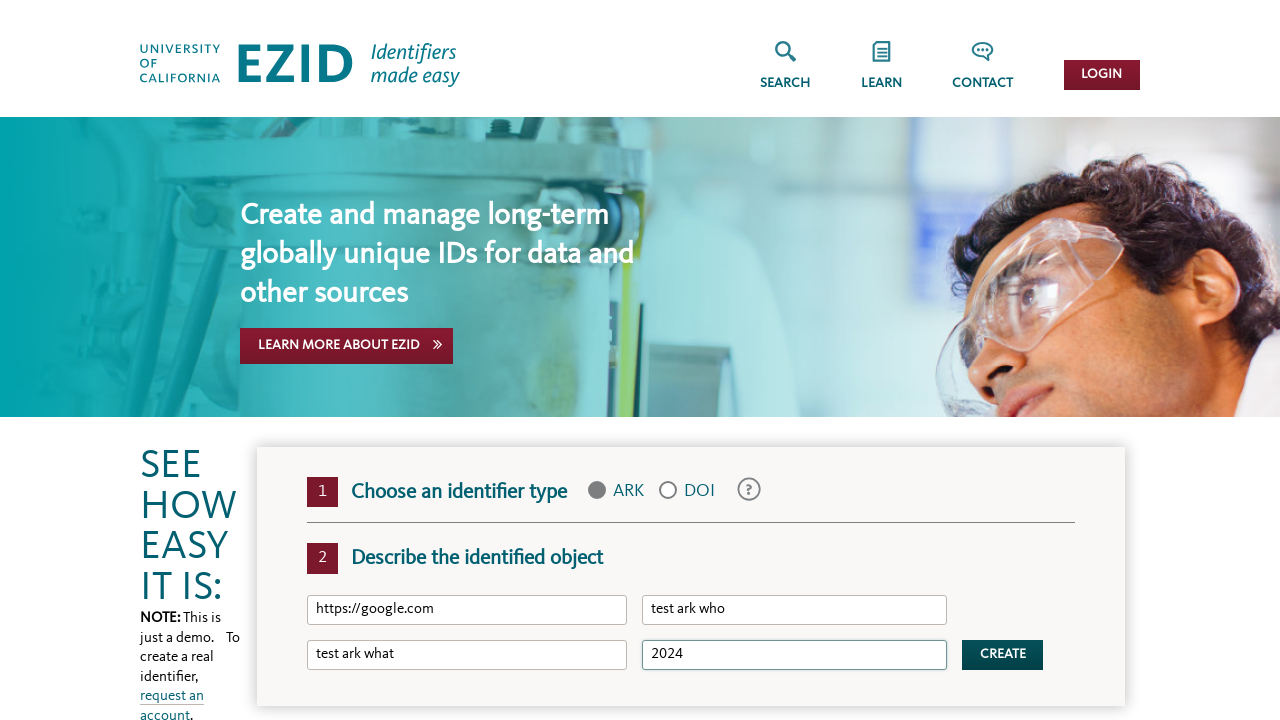

Clicked primary button to create ARK identifier at (1003, 655) on button.home__button-primary
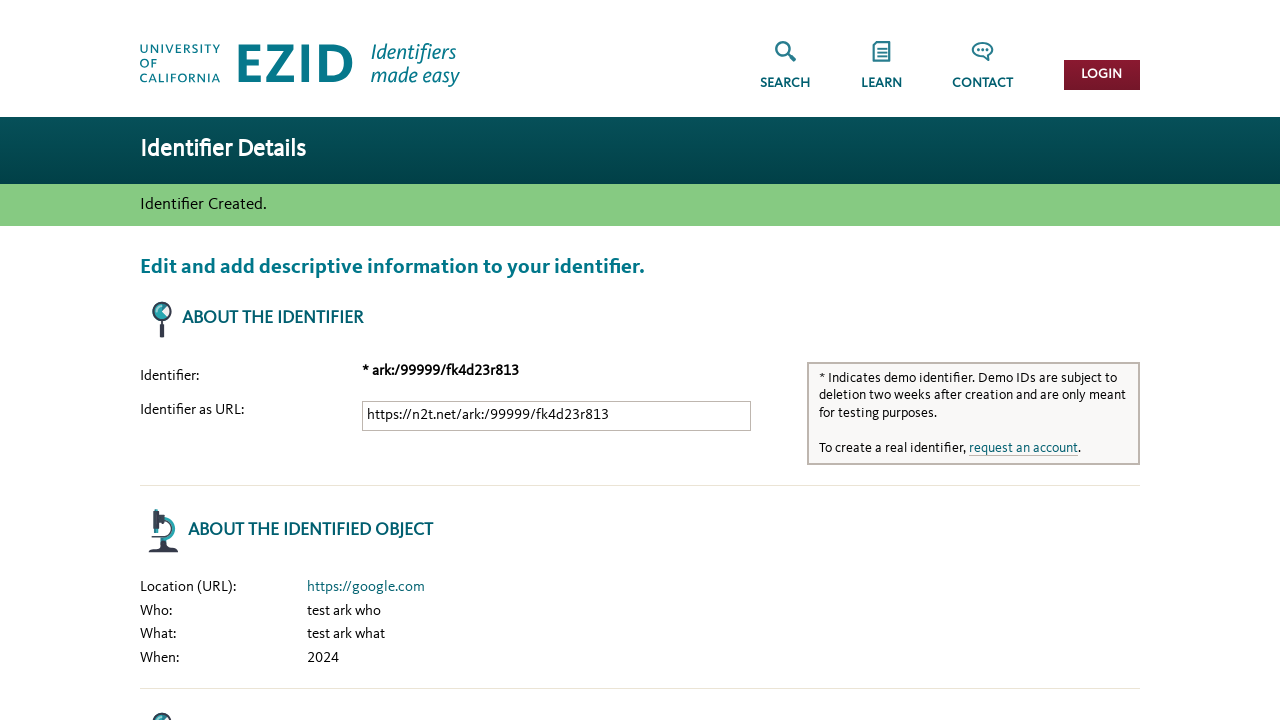

Success alert appeared confirming ARK identifier was created
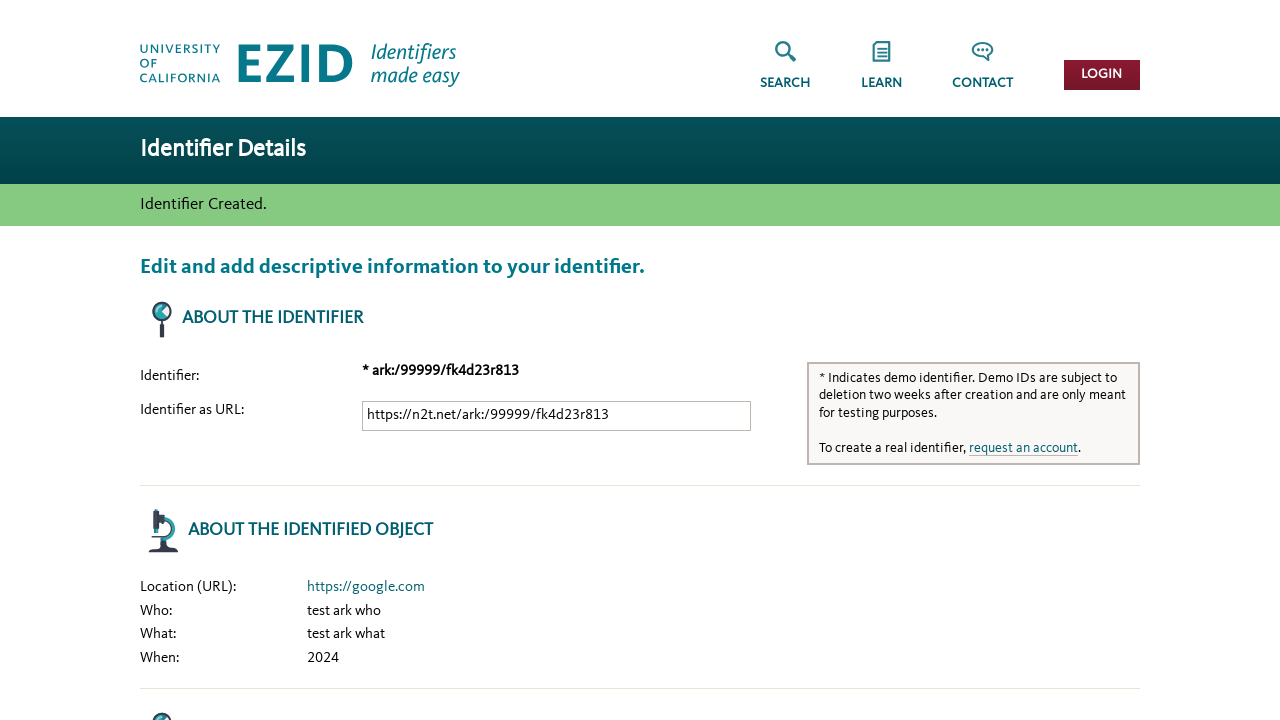

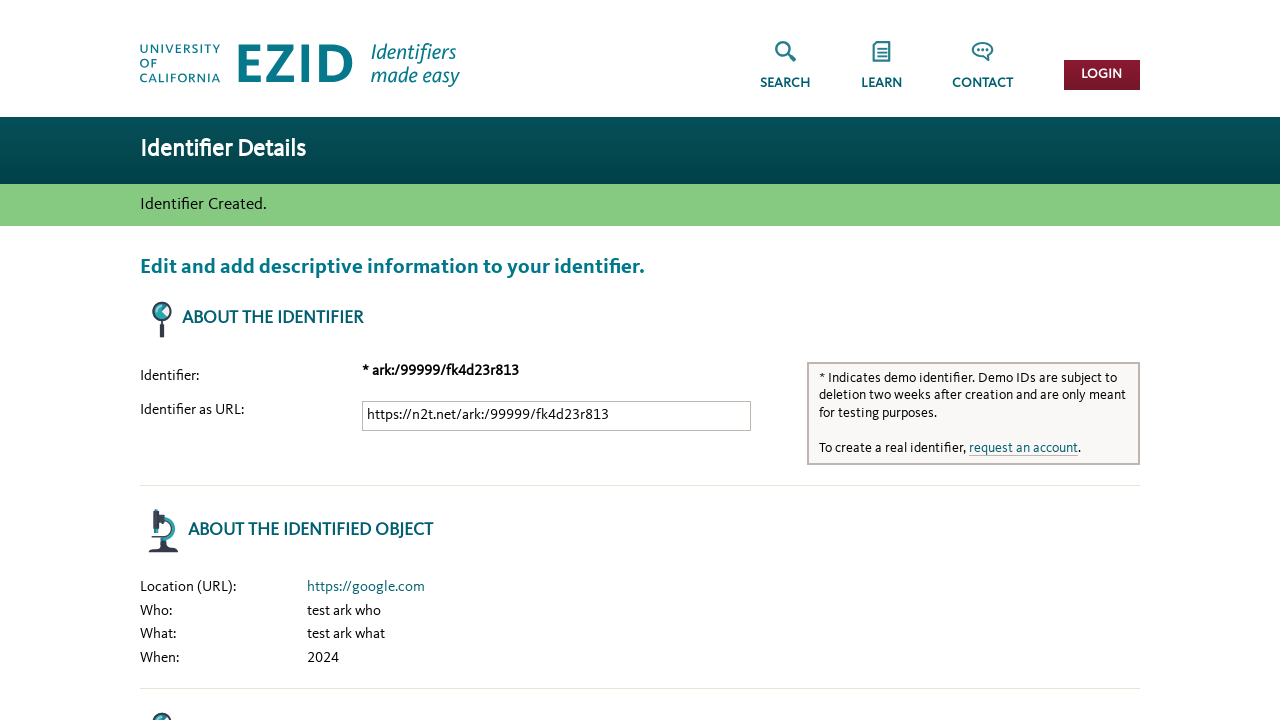